Navigates to an AJIO product detail page and waits for the main product view to load

Starting URL: https://www.ajio.com/p/460453610_white

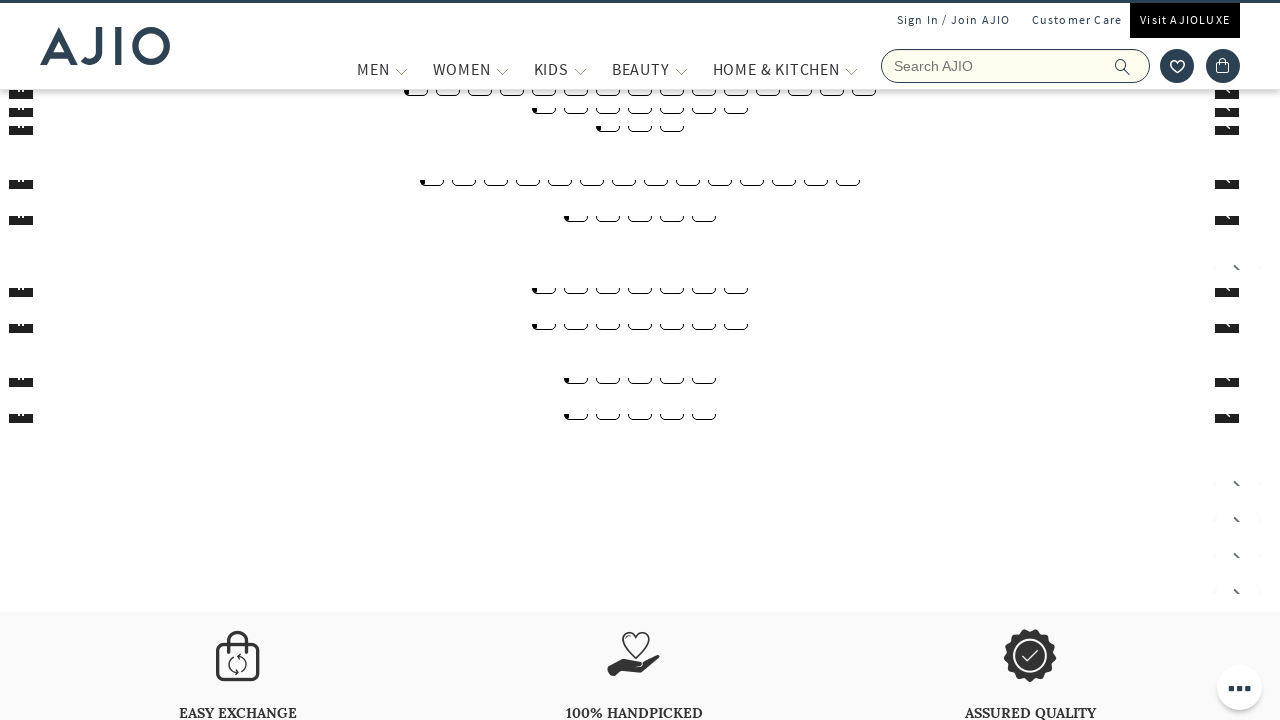

Navigated to AJIO product detail page
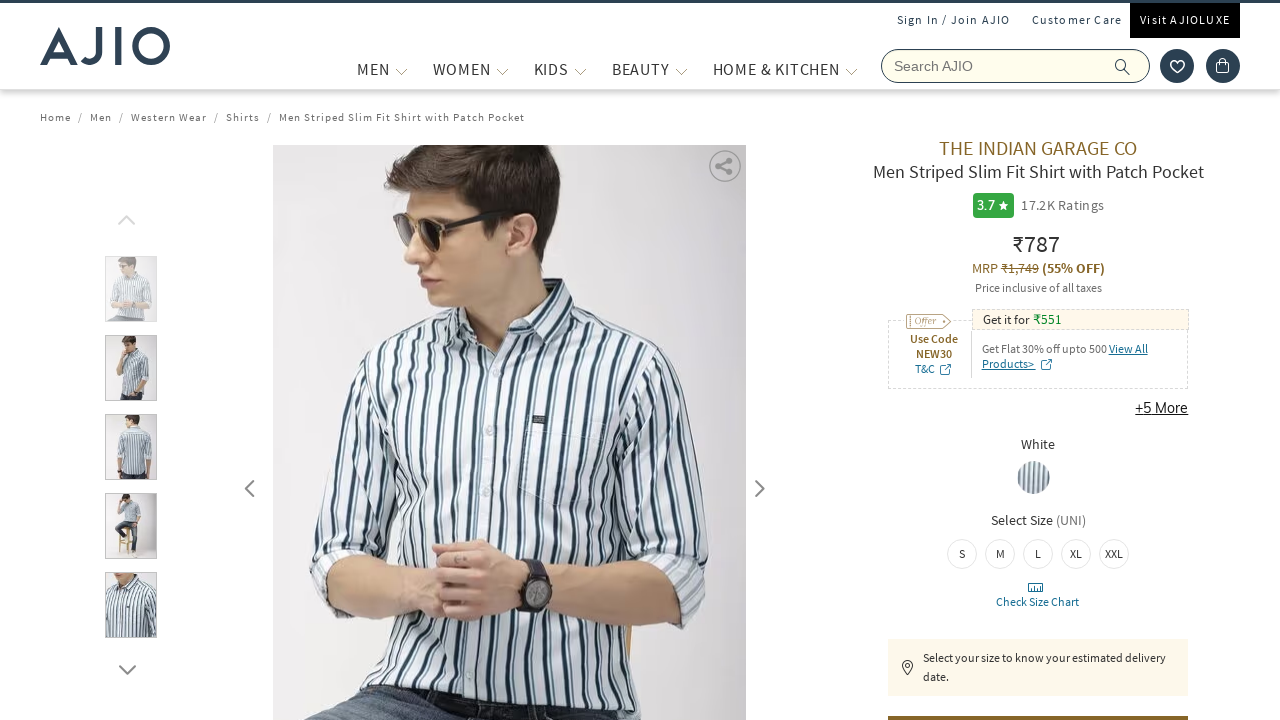

Main product view container loaded successfully
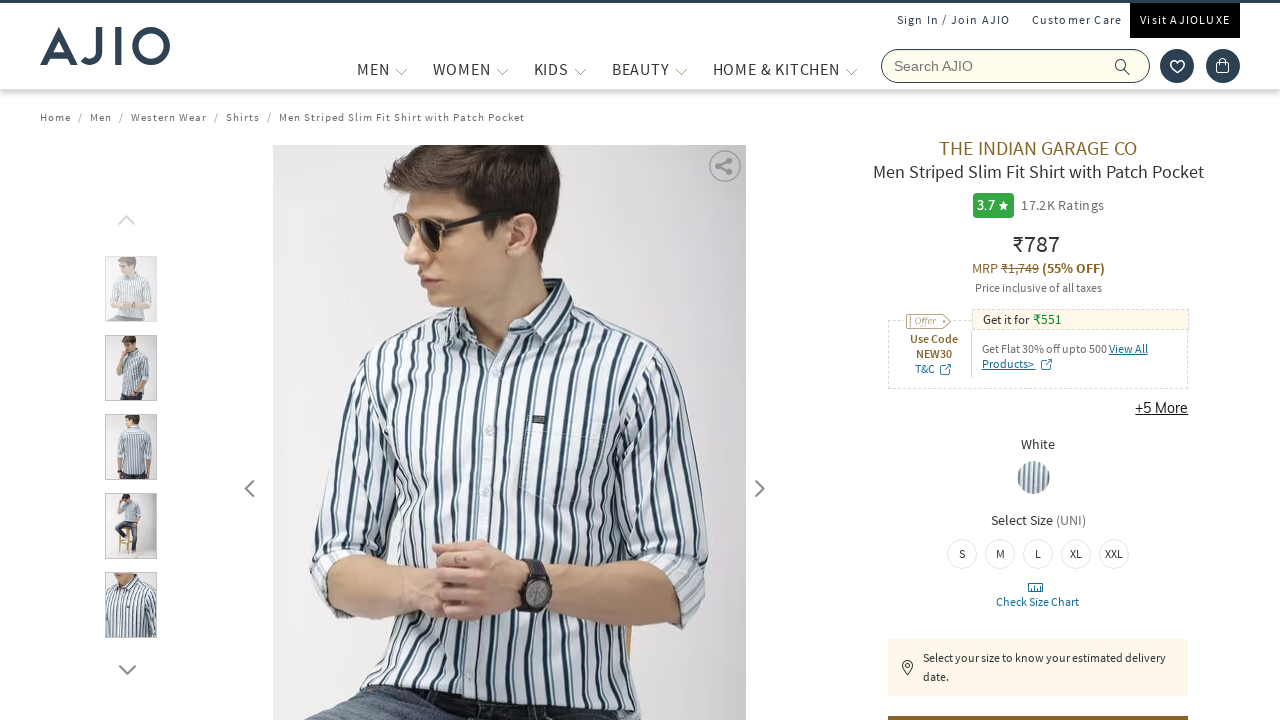

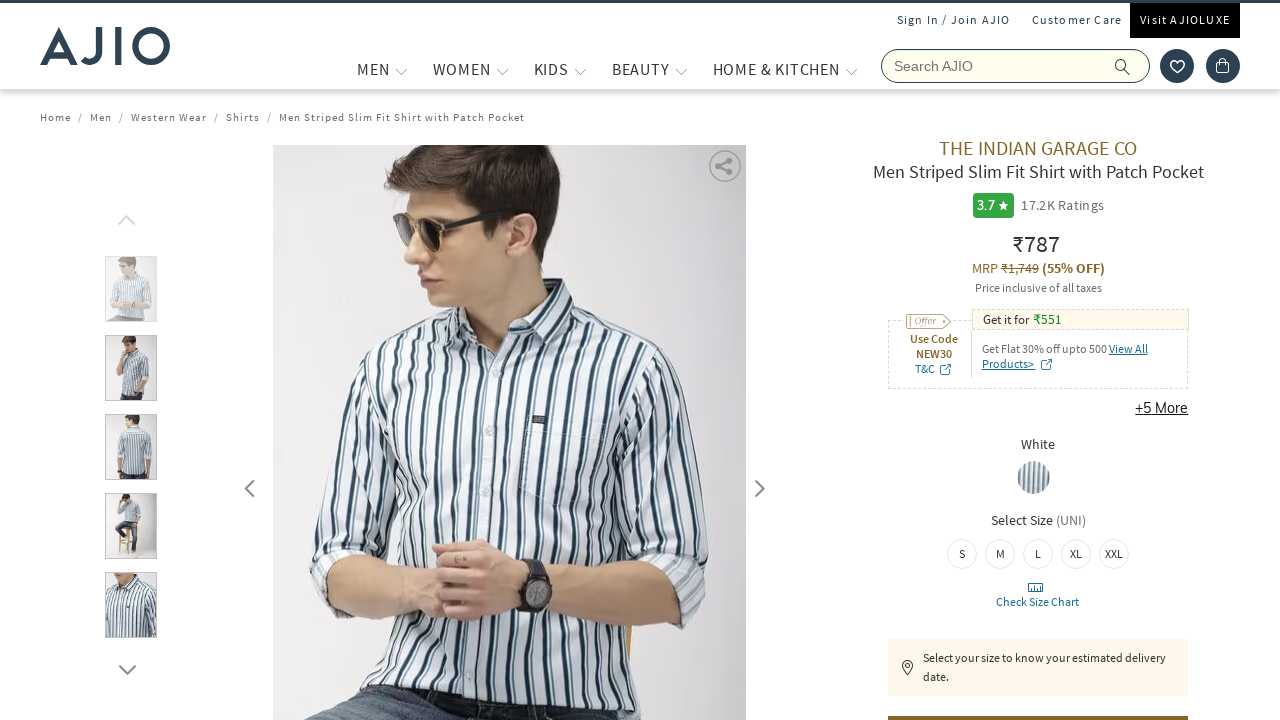